Tests JavaScript confirmation alert handling by clicking a button to trigger the alert, accepting it, and verifying the result text displays correctly.

Starting URL: http://the-internet.herokuapp.com/javascript_alerts

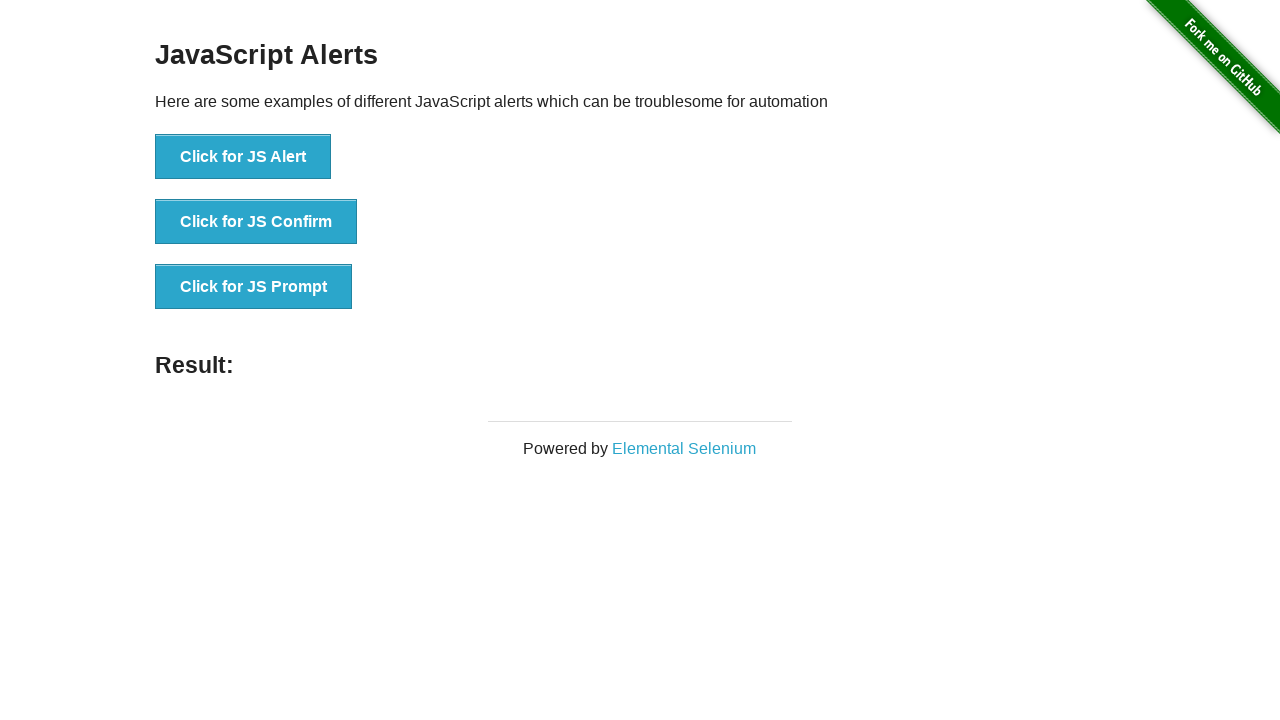

Set up dialog handler to accept confirmation alerts
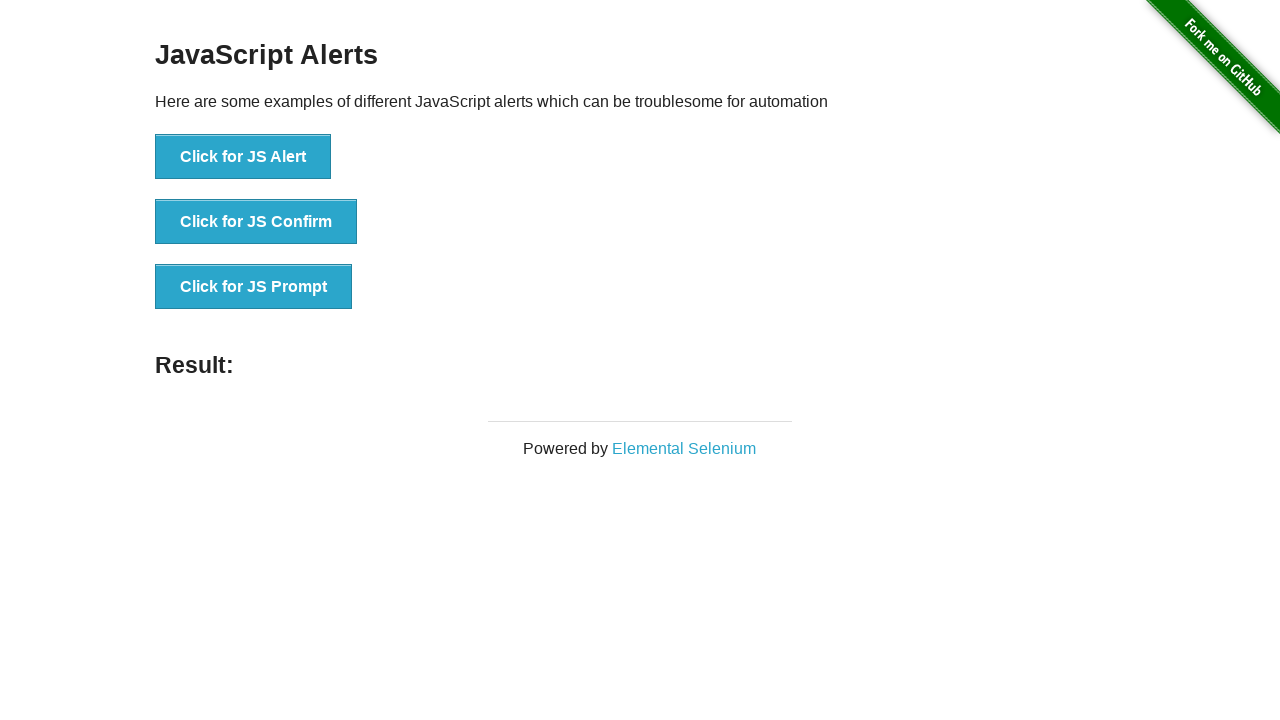

Clicked button to trigger JavaScript confirmation alert at (256, 222) on .example li:nth-child(2) button
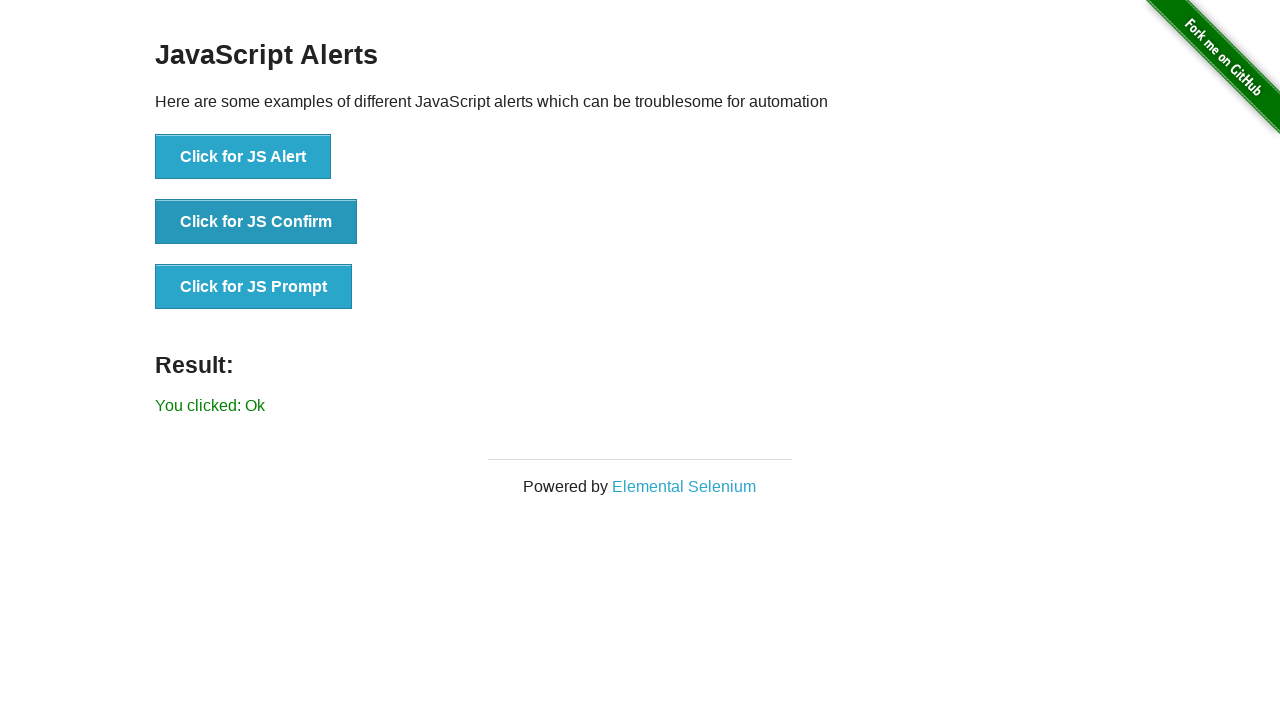

Result text element loaded
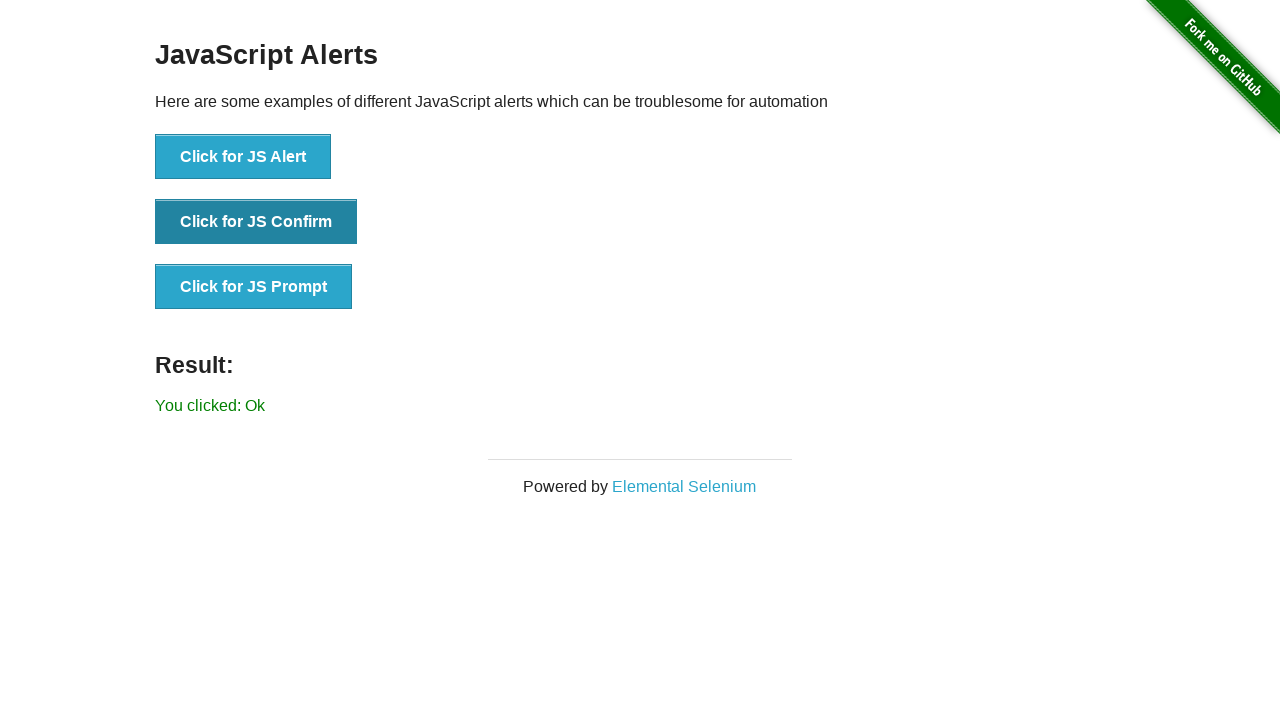

Retrieved result text content
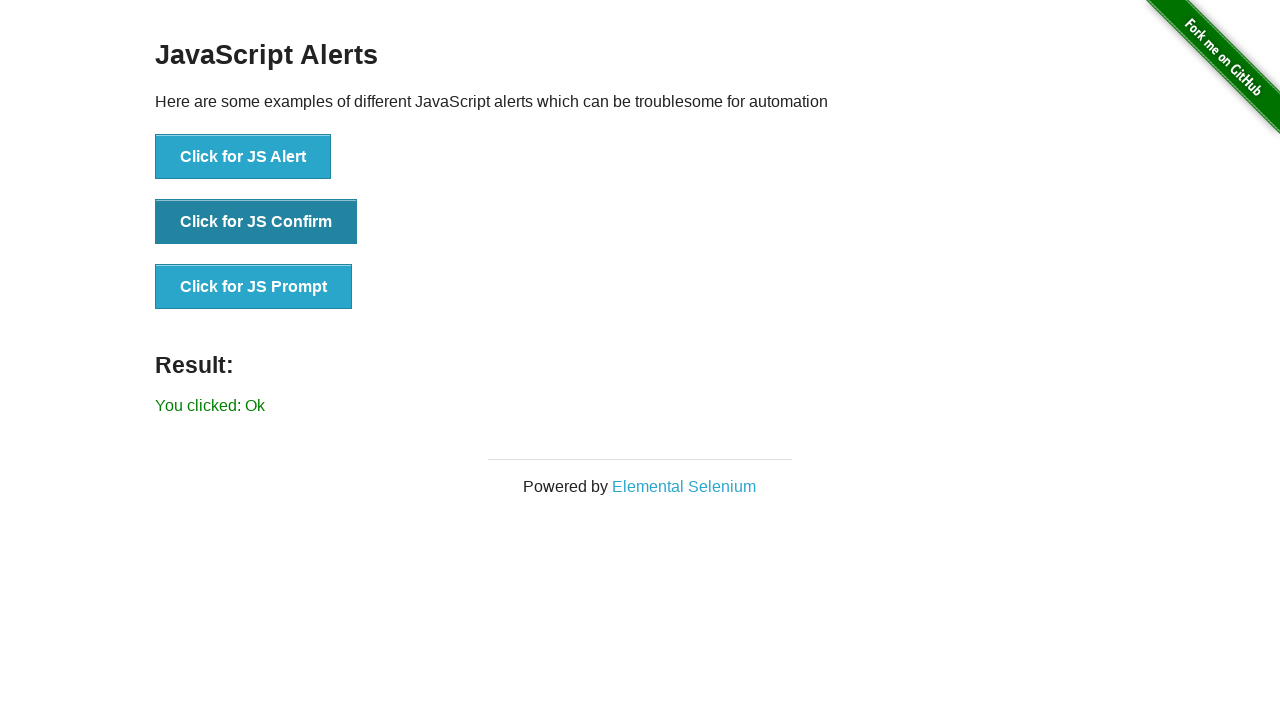

Verified result text displays 'You clicked: Ok'
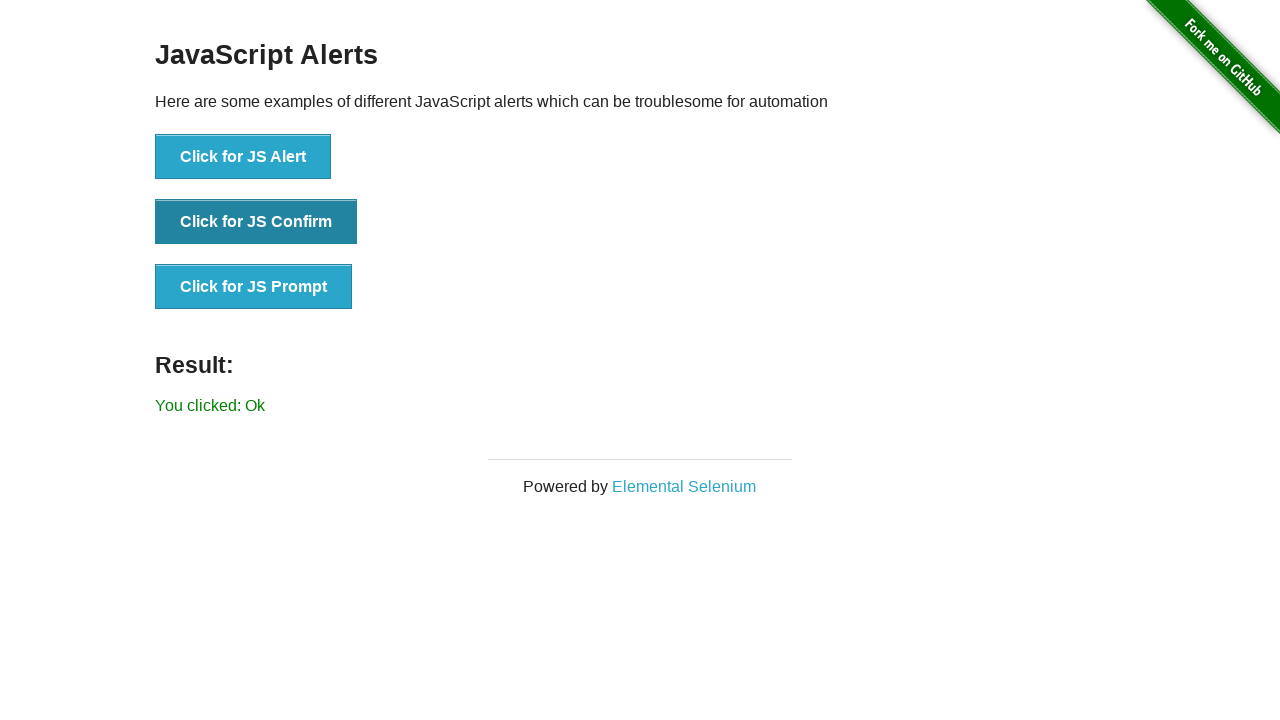

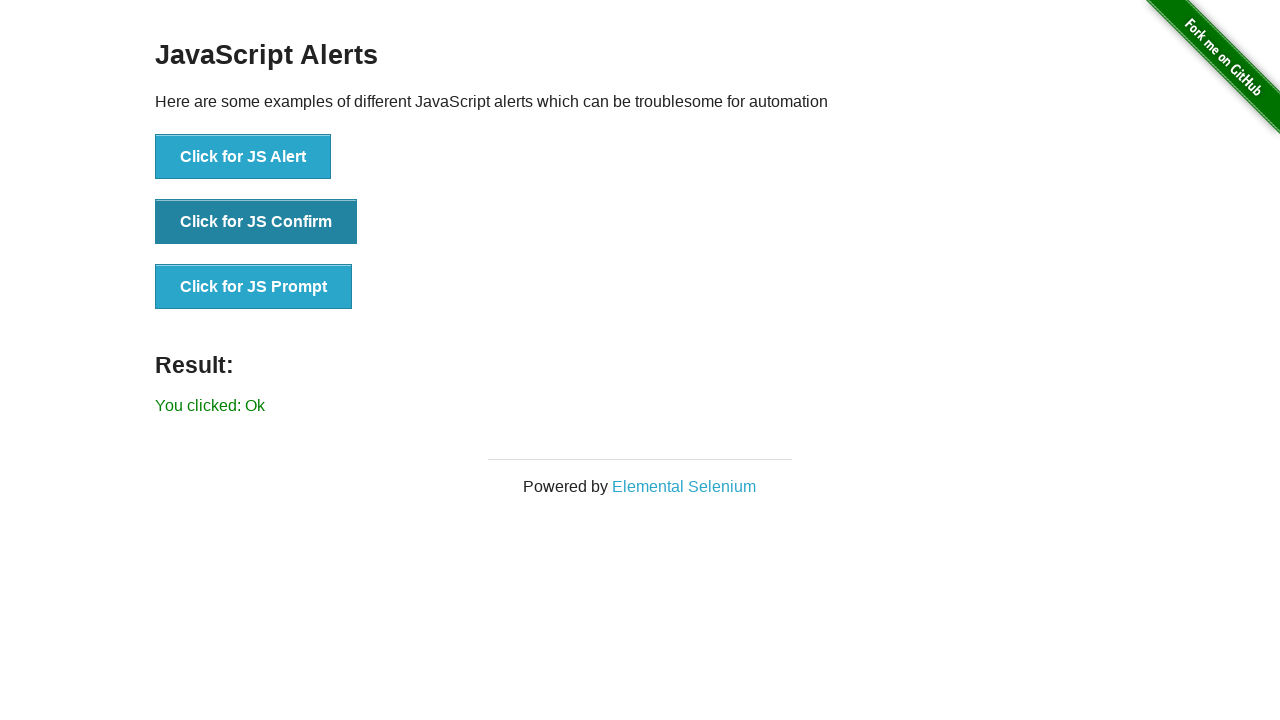